Tests that a todo item is removed when edited to an empty string

Starting URL: https://demo.playwright.dev/todomvc

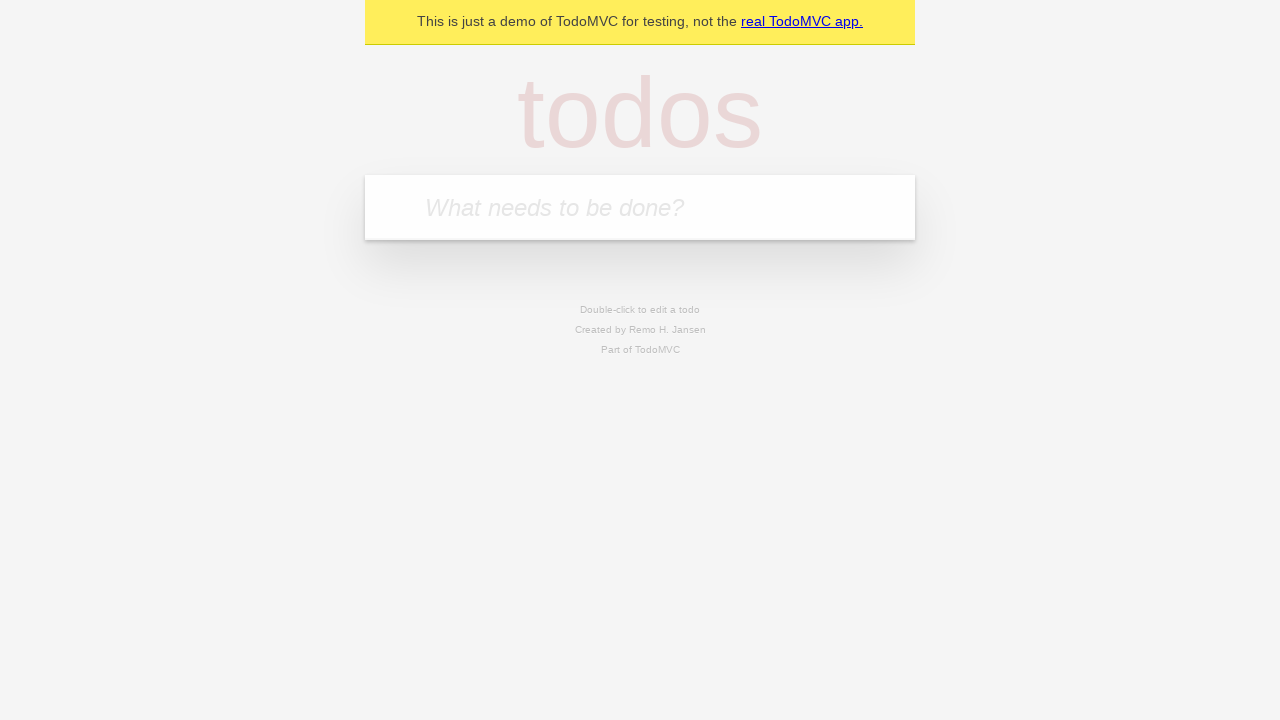

Filled todo input with 'buy some cheese' on internal:attr=[placeholder="What needs to be done?"i]
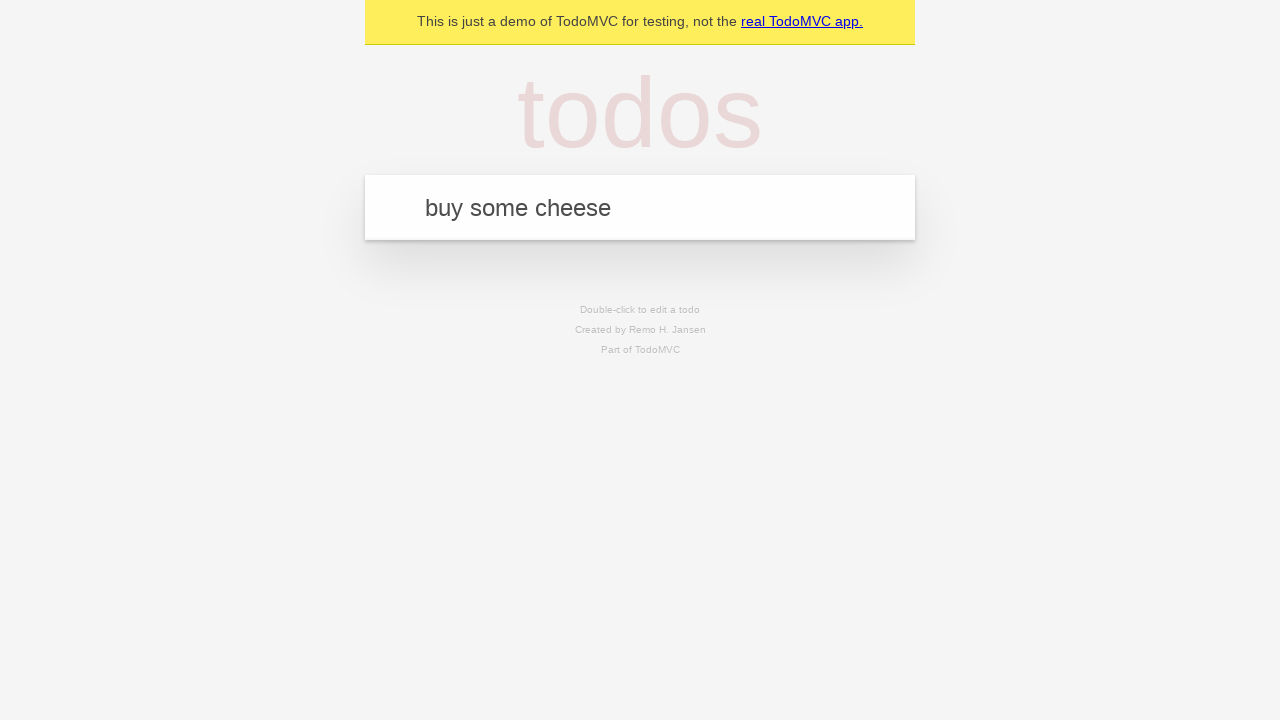

Pressed Enter to create first todo on internal:attr=[placeholder="What needs to be done?"i]
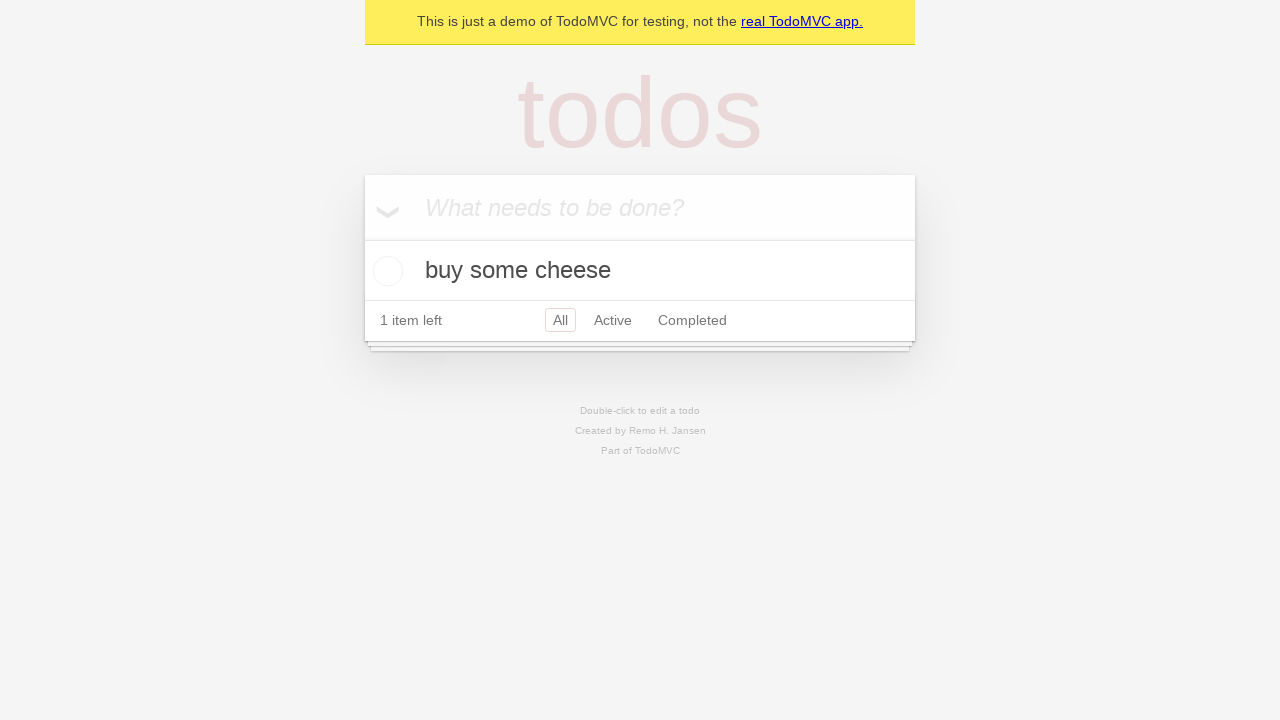

Filled todo input with 'feed the cat' on internal:attr=[placeholder="What needs to be done?"i]
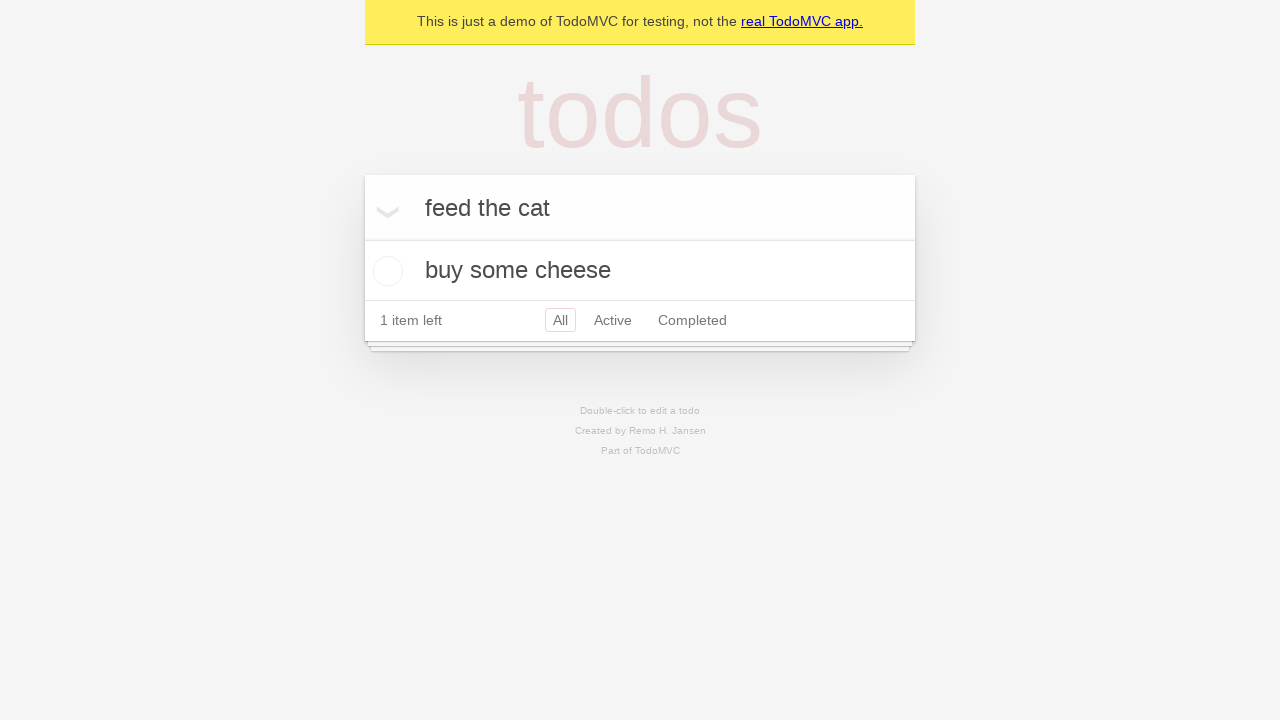

Pressed Enter to create second todo on internal:attr=[placeholder="What needs to be done?"i]
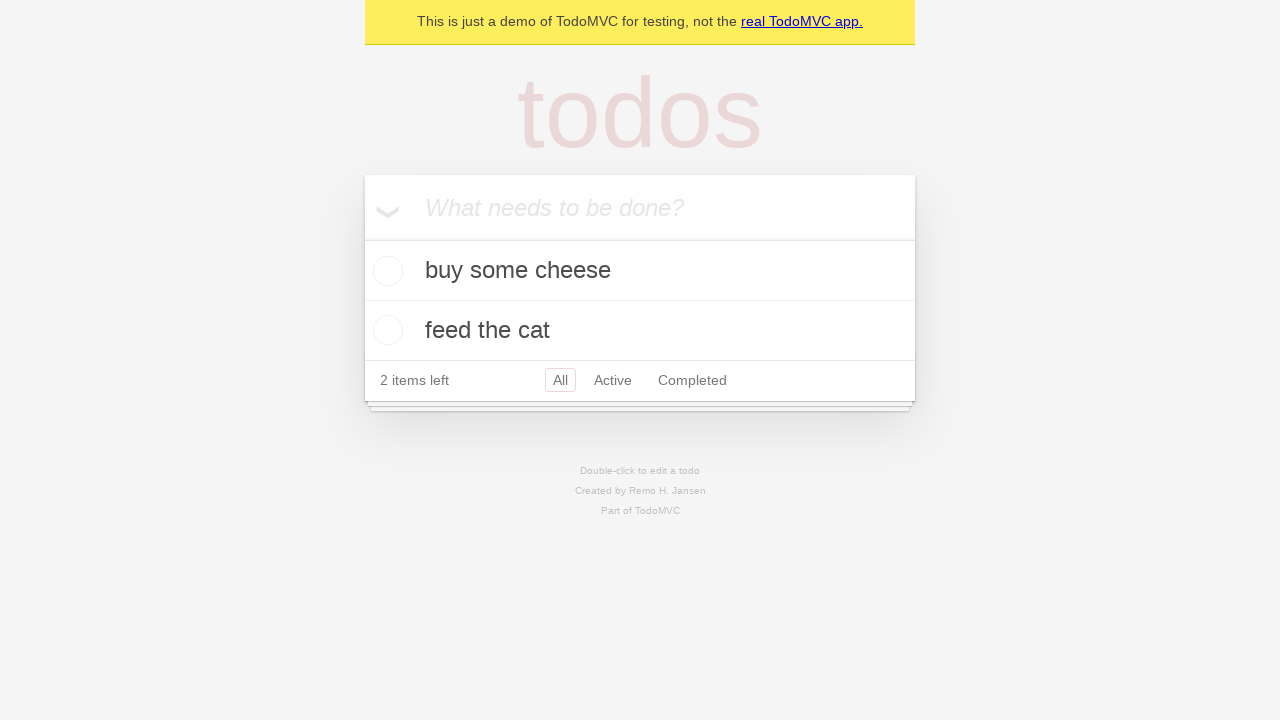

Filled todo input with 'book a doctors appointment' on internal:attr=[placeholder="What needs to be done?"i]
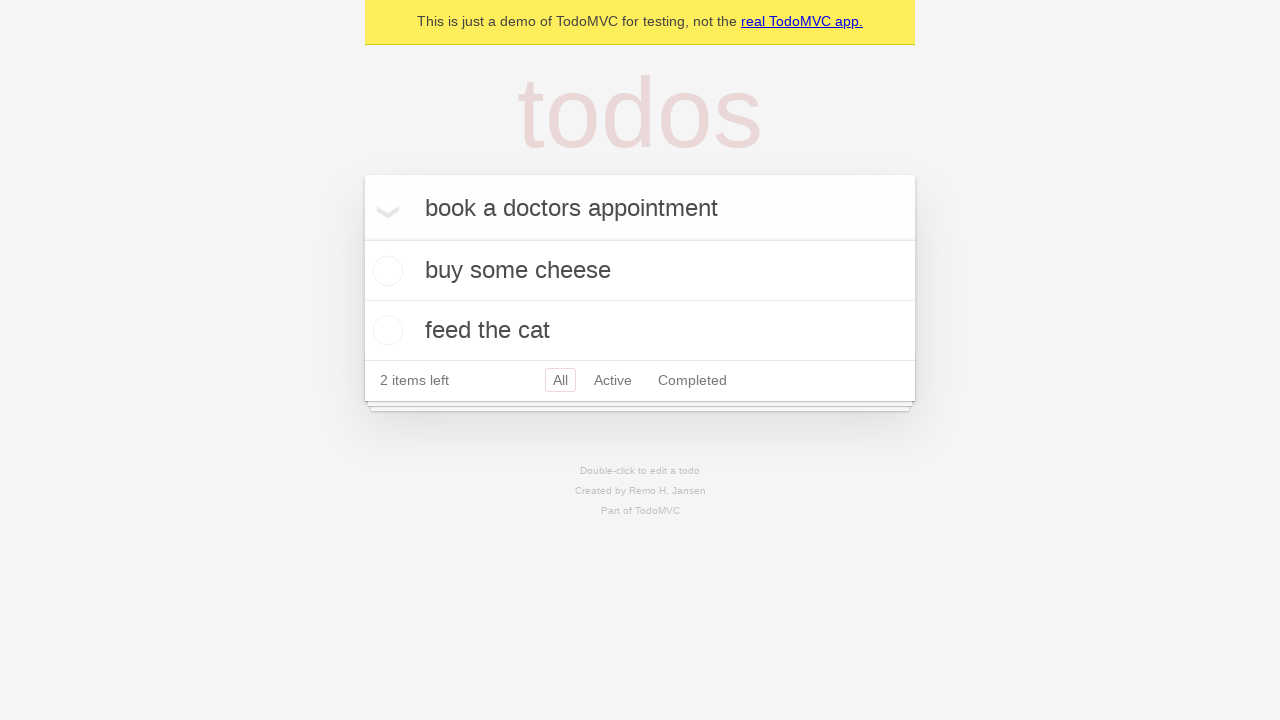

Pressed Enter to create third todo on internal:attr=[placeholder="What needs to be done?"i]
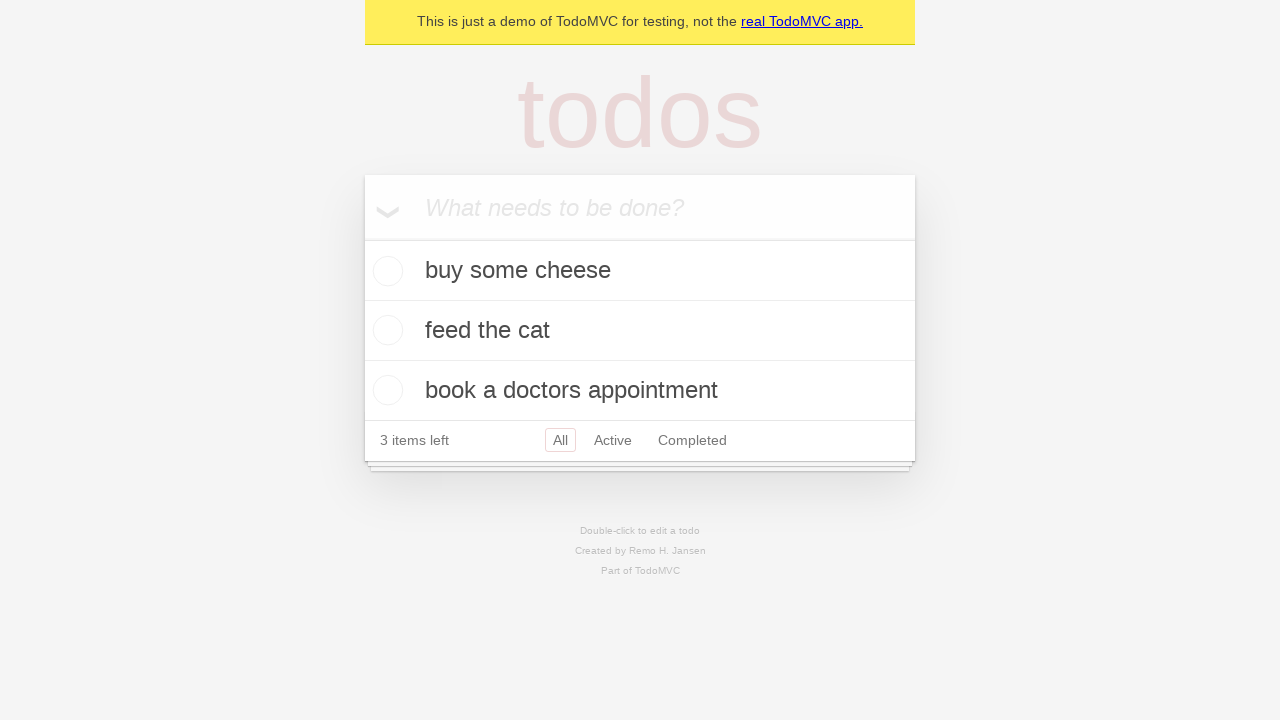

Double-clicked second todo item to enter edit mode at (640, 331) on [data-testid='todo-item'] >> nth=1
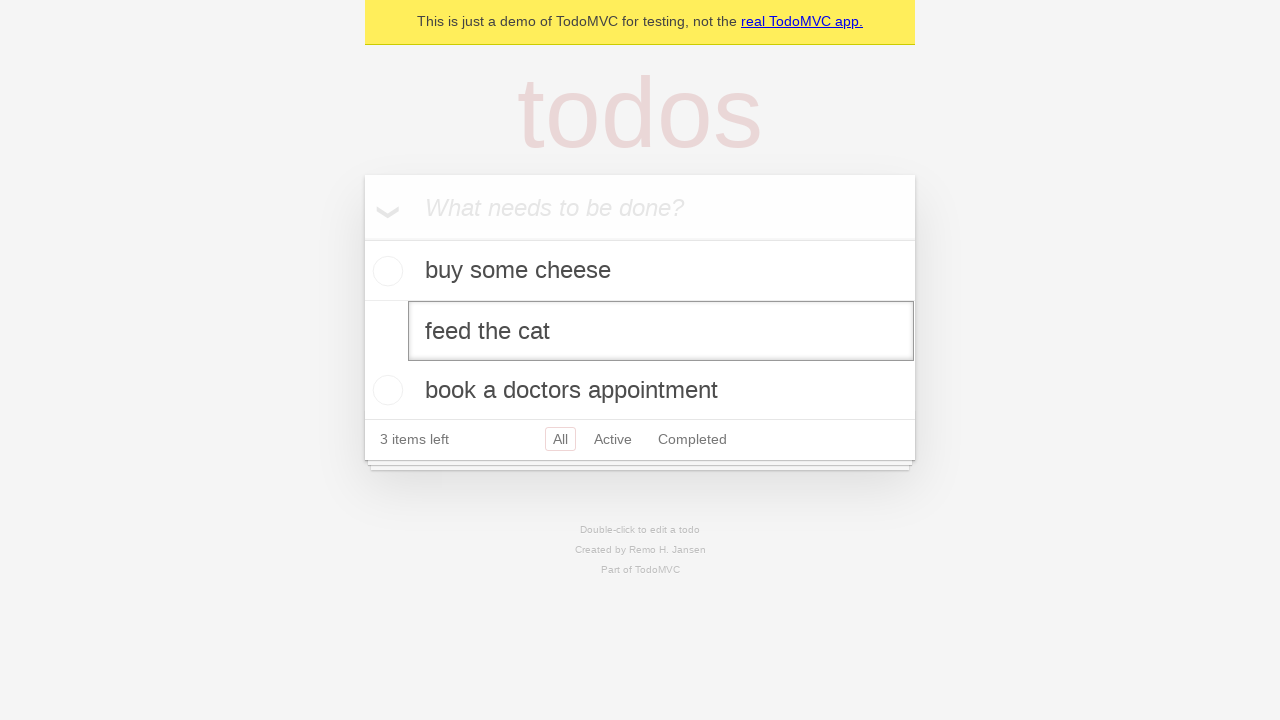

Cleared the edit field by filling with empty string on [data-testid='todo-item'] >> nth=1 >> internal:role=textbox[name="Edit"i]
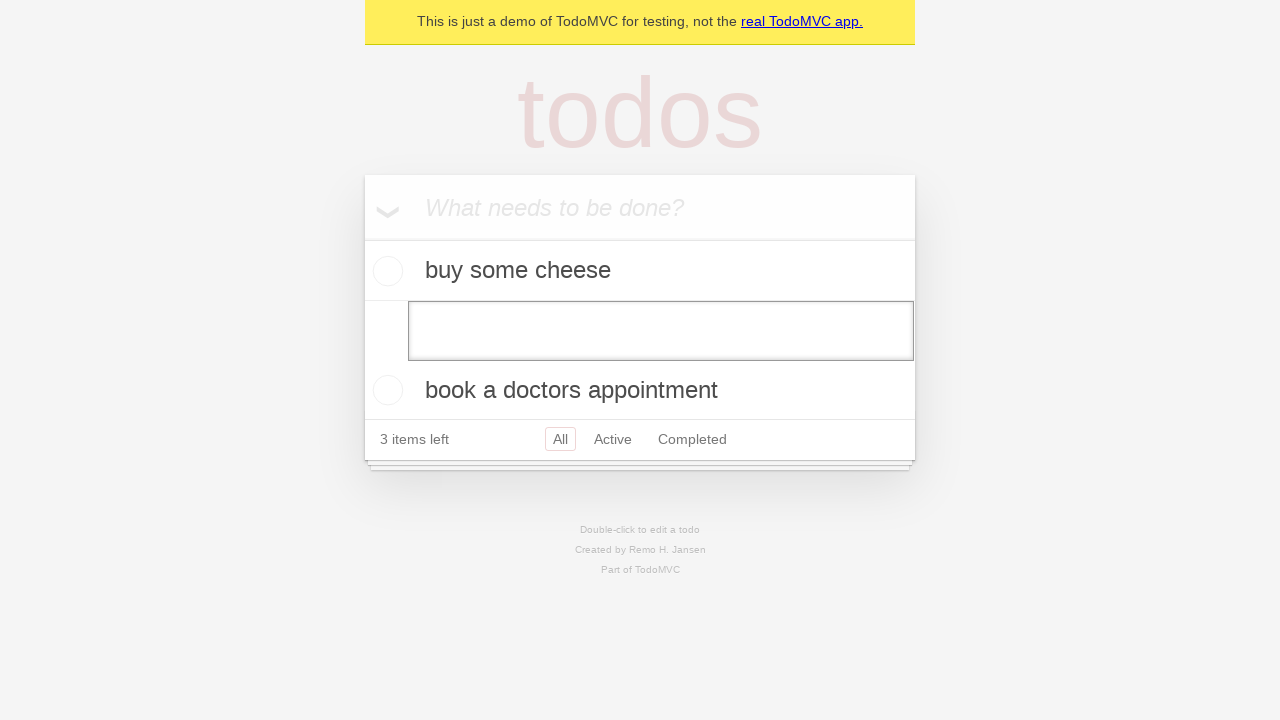

Pressed Enter to confirm removal of todo with empty text on [data-testid='todo-item'] >> nth=1 >> internal:role=textbox[name="Edit"i]
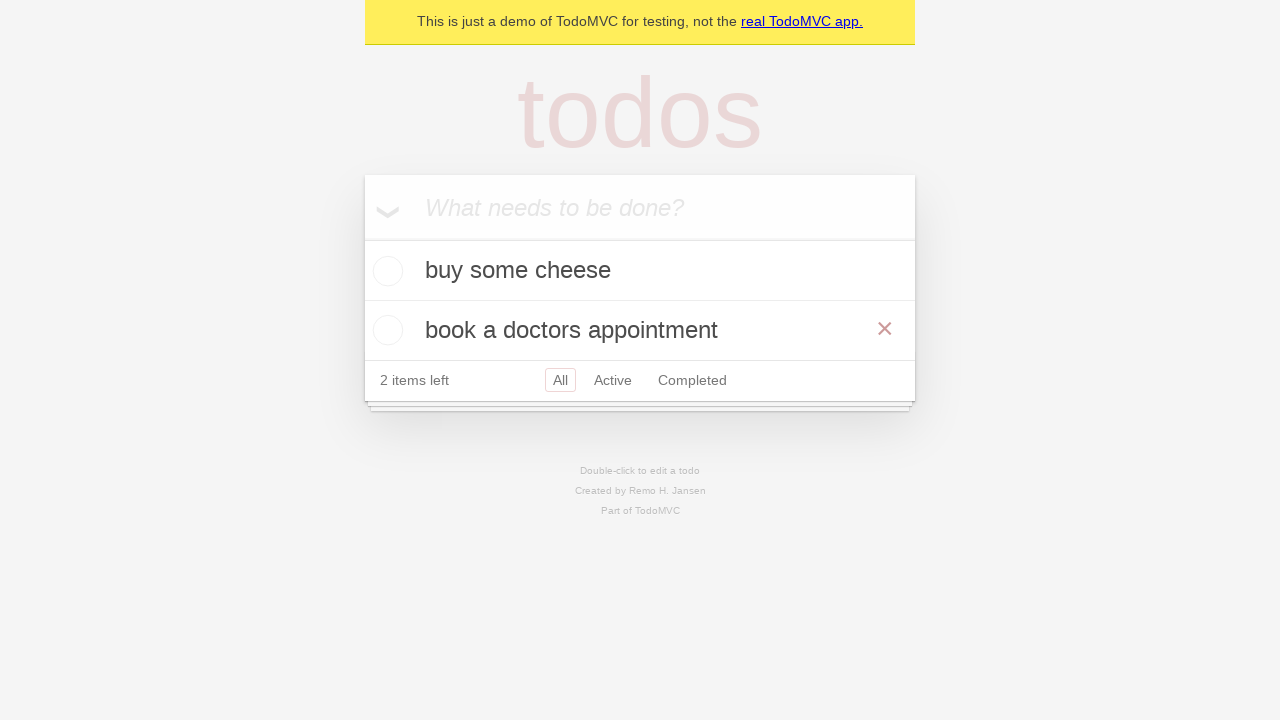

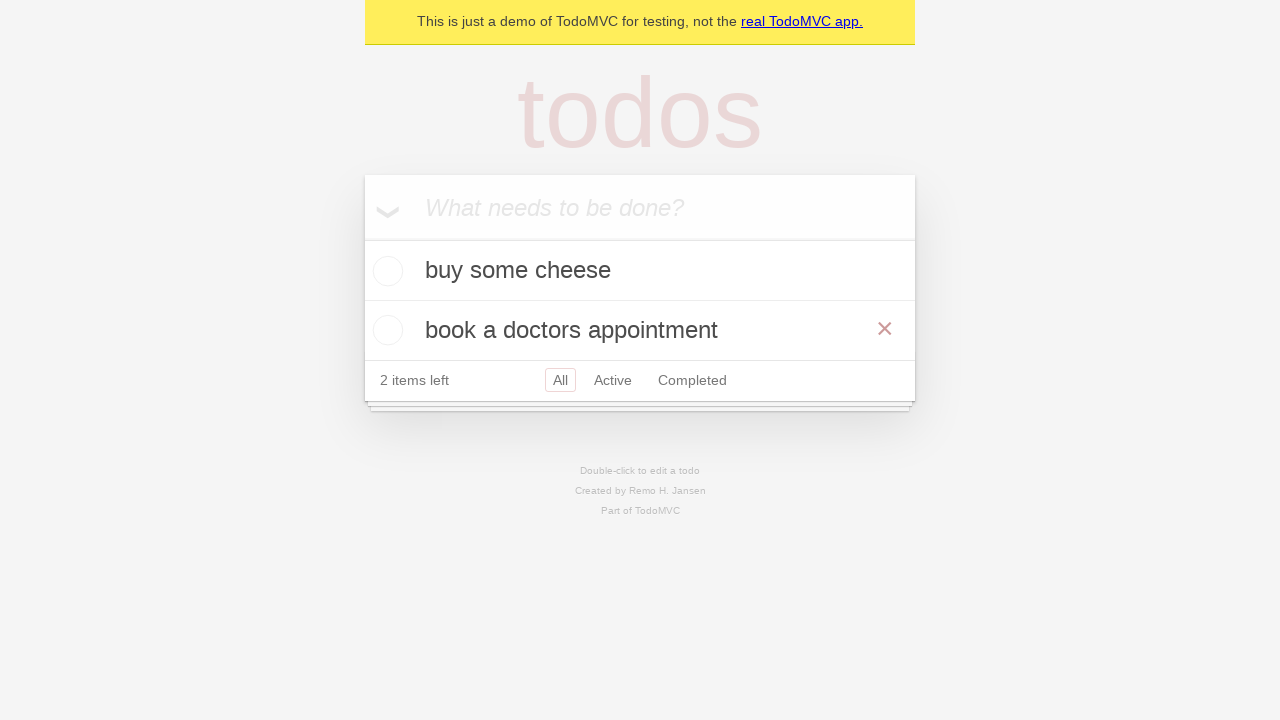